Tests checkbox functionality on the-internet.herokuapp.com by navigating to the checkboxes page, verifying the page title, navigating back, returning to checkboxes page, and clicking/verifying a checkbox selection.

Starting URL: https://the-internet.herokuapp.com

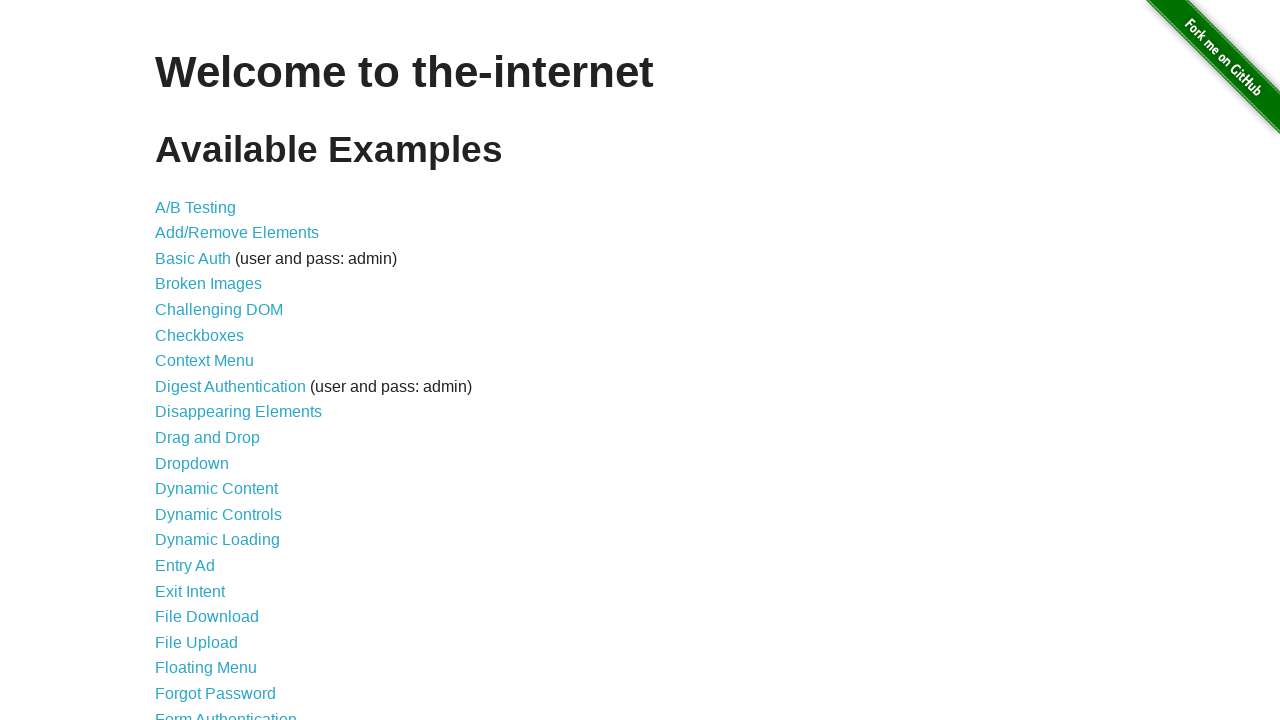

Clicked on Checkboxes link from main page at (200, 335) on xpath=//*[@id='content']/ul/li[6]/a
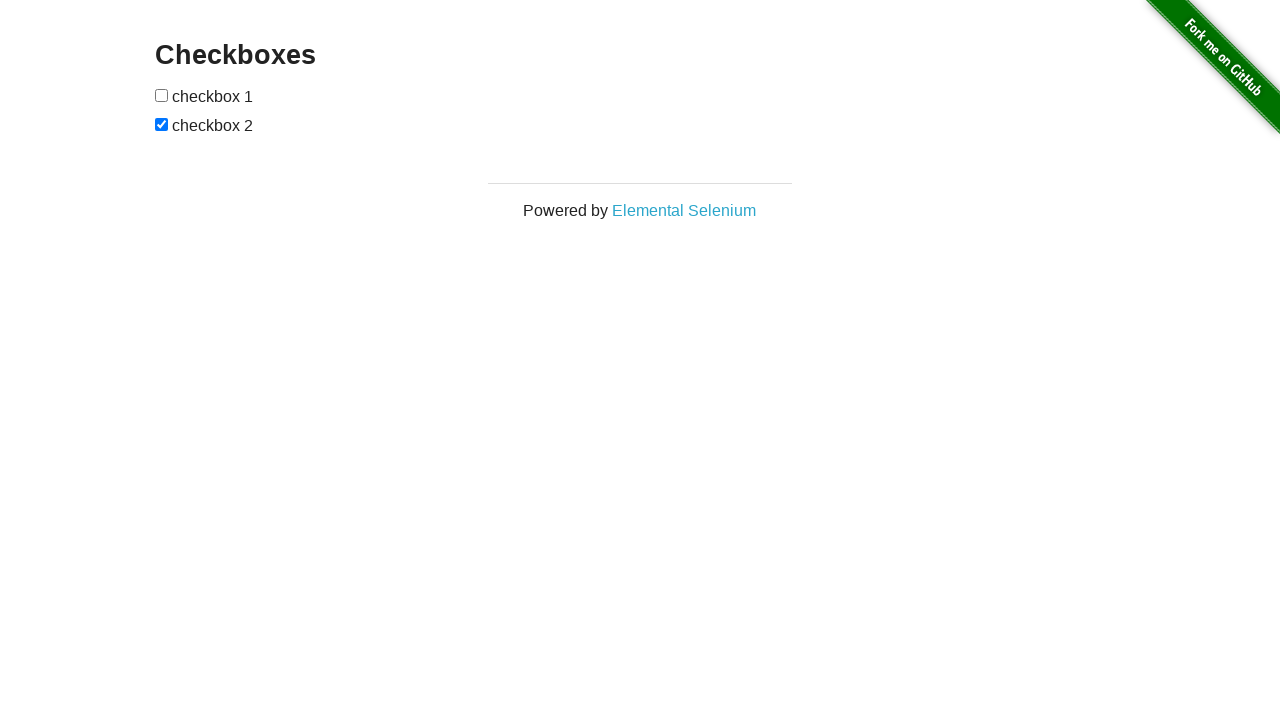

Verified Checkboxes page loaded by waiting for title
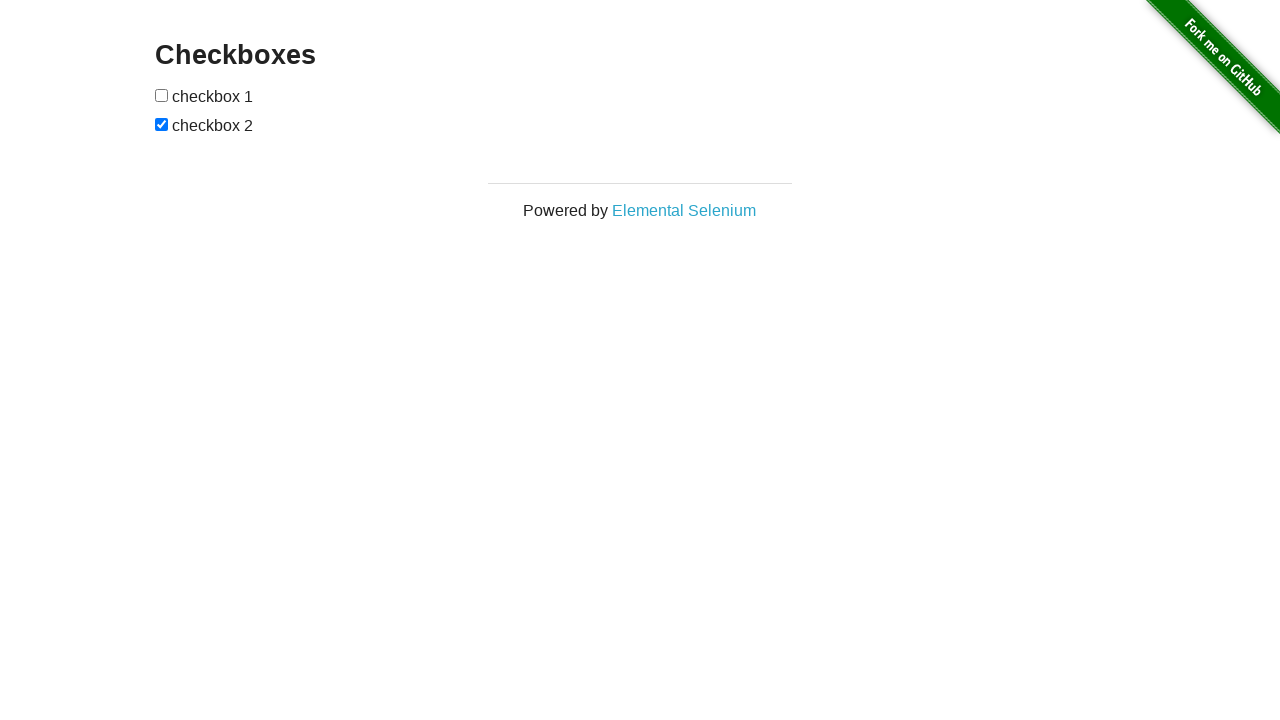

Navigated back to main page
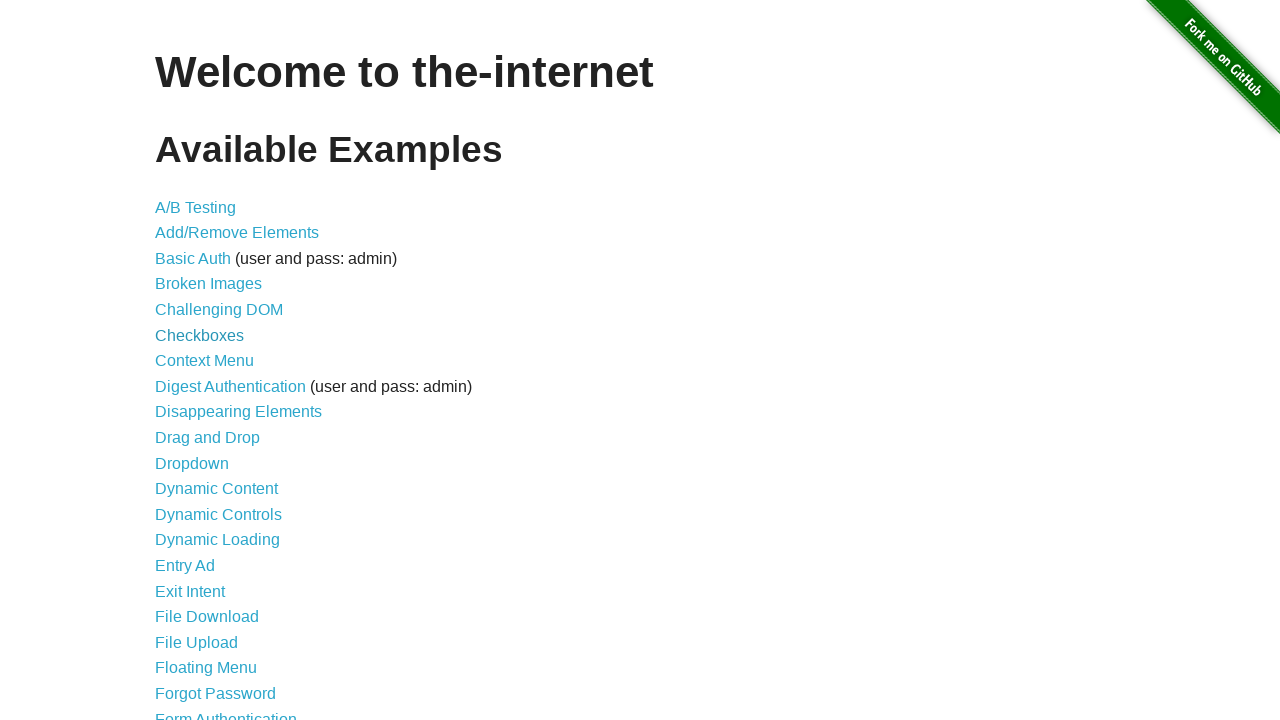

Verified main page loaded
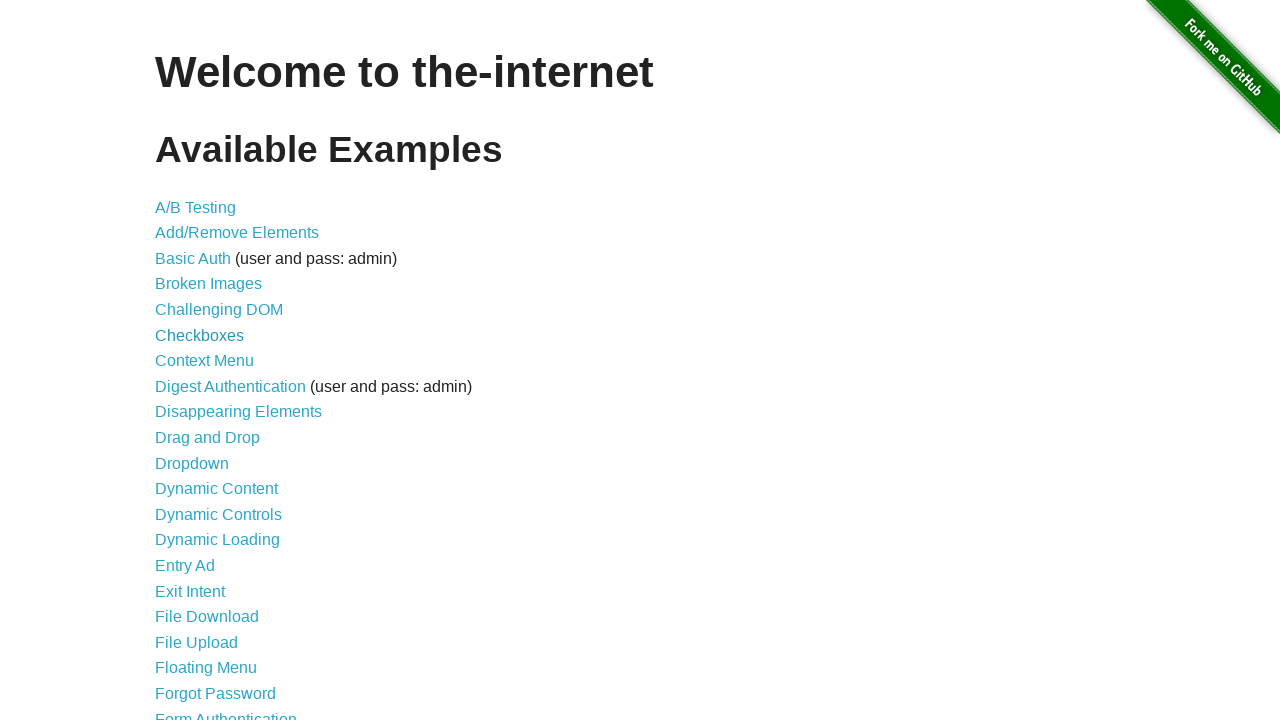

Clicked on Checkboxes link again to return to checkboxes page at (200, 335) on xpath=//*[@id='content']/ul/li[6]/a
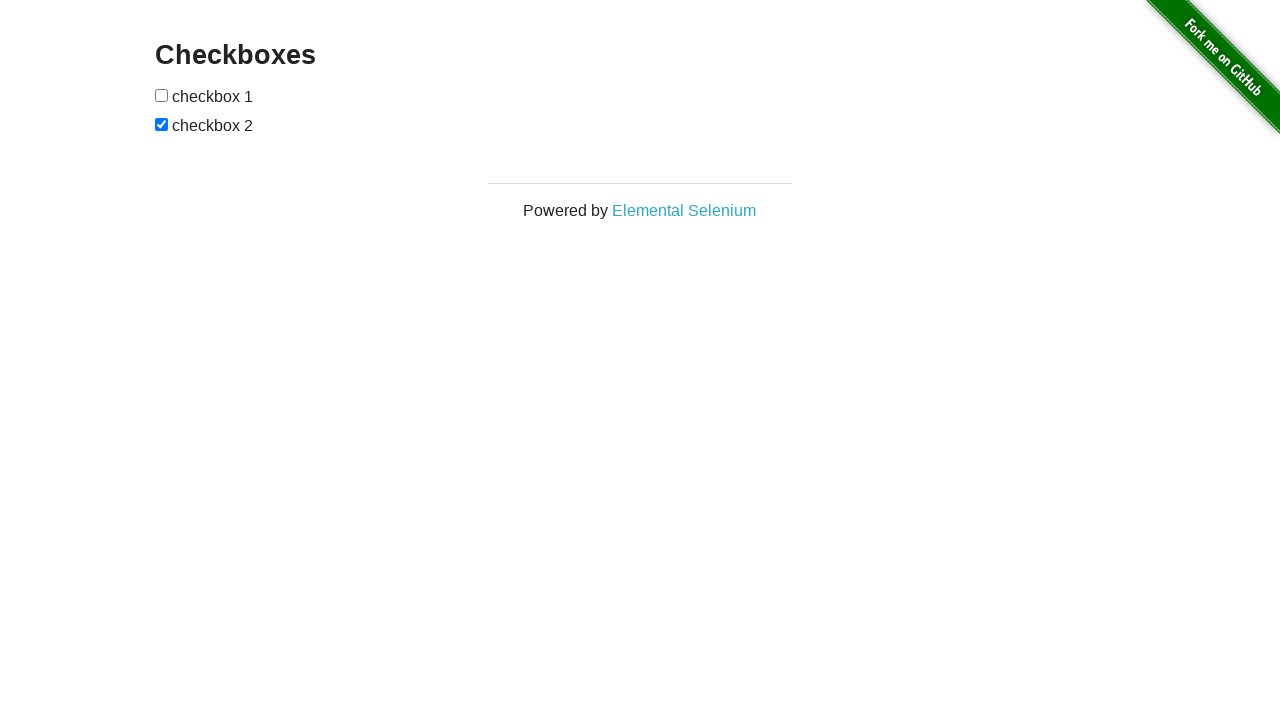

Clicked on first checkbox to select it at (162, 95) on xpath=//*[@id='checkboxes']/input[1]
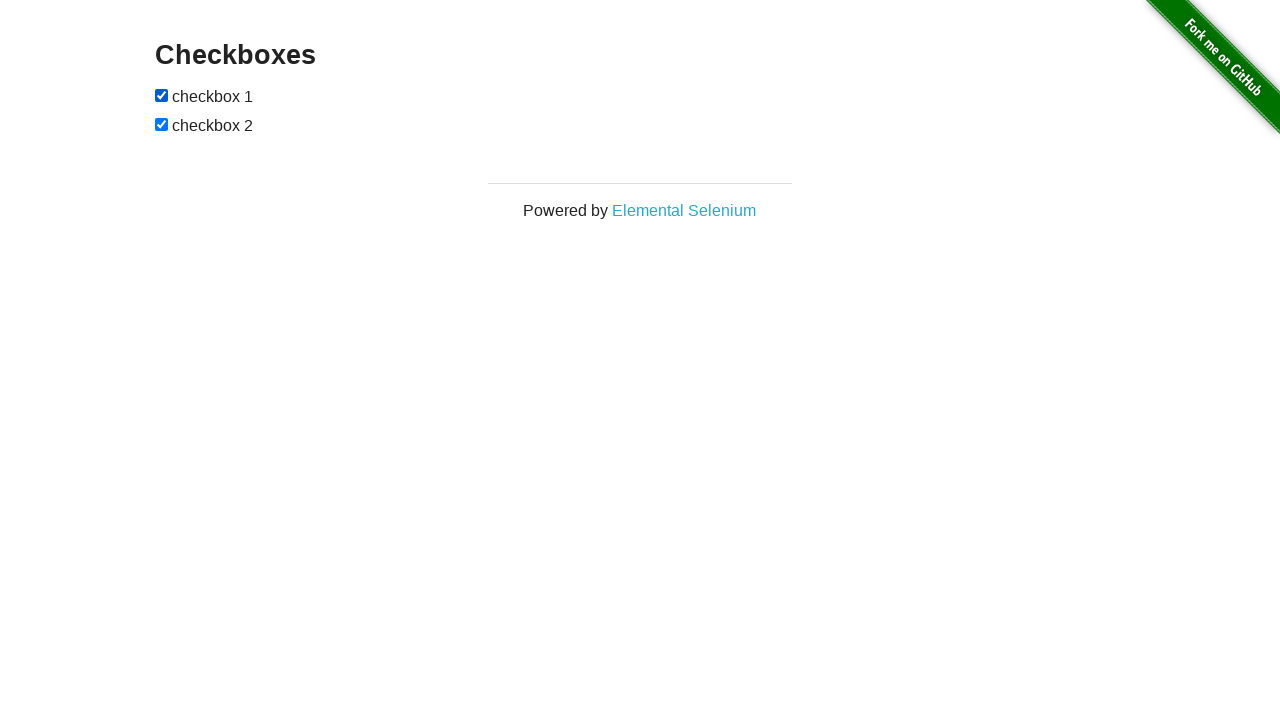

Verified first checkbox is checked
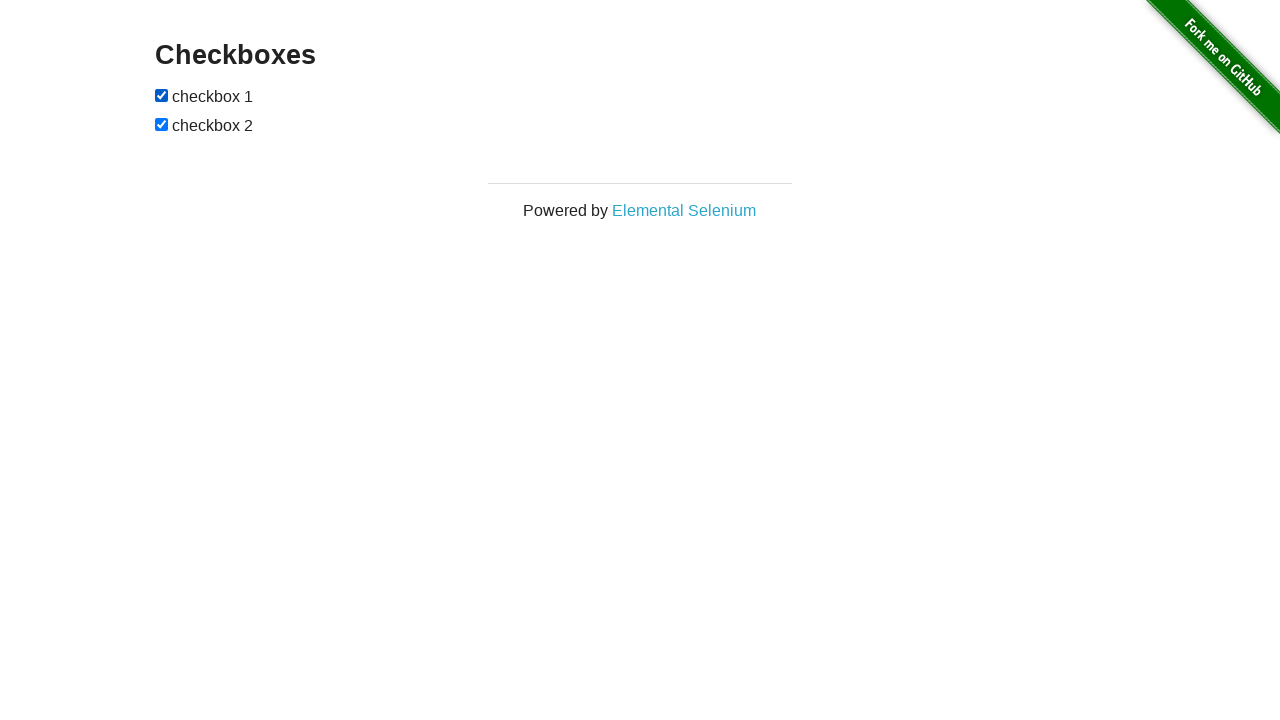

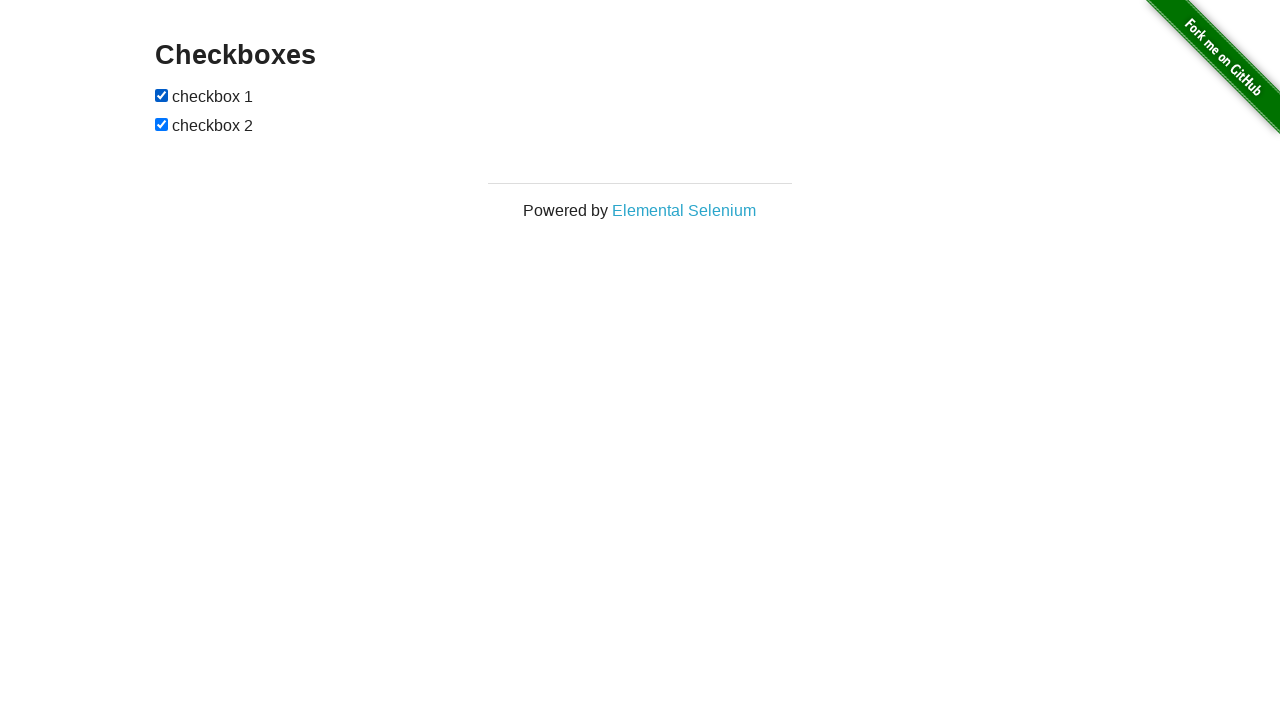